Waits for a price to drop to $100, clicks a book button, solves a mathematical problem, and submits the answer

Starting URL: http://suninjuly.github.io/explicit_wait2.html

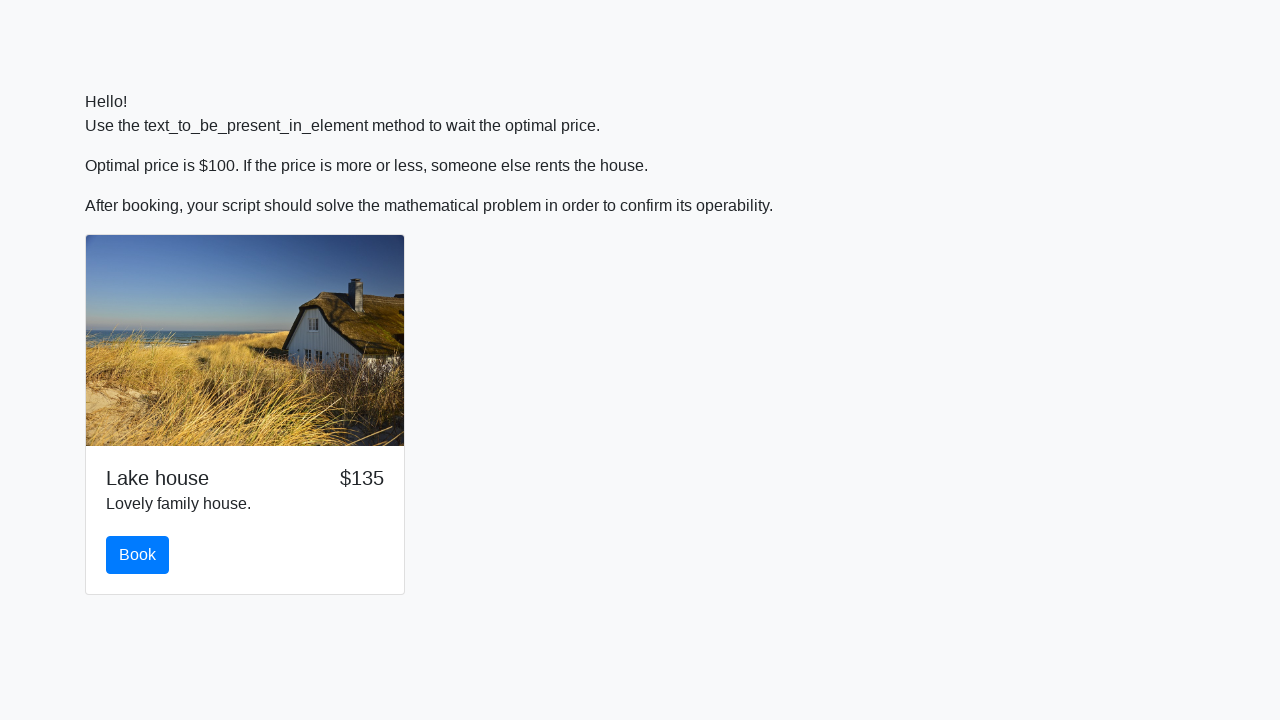

Waited for price to drop to $100
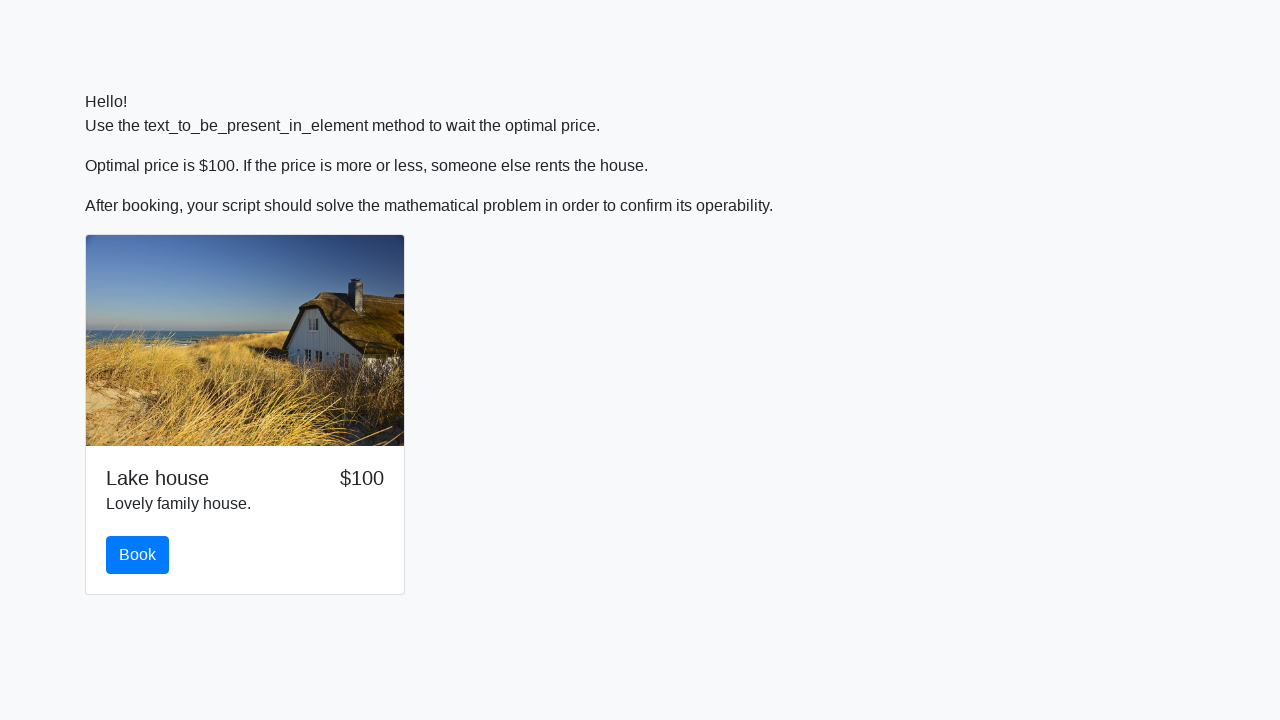

Clicked the book button at (138, 555) on #book
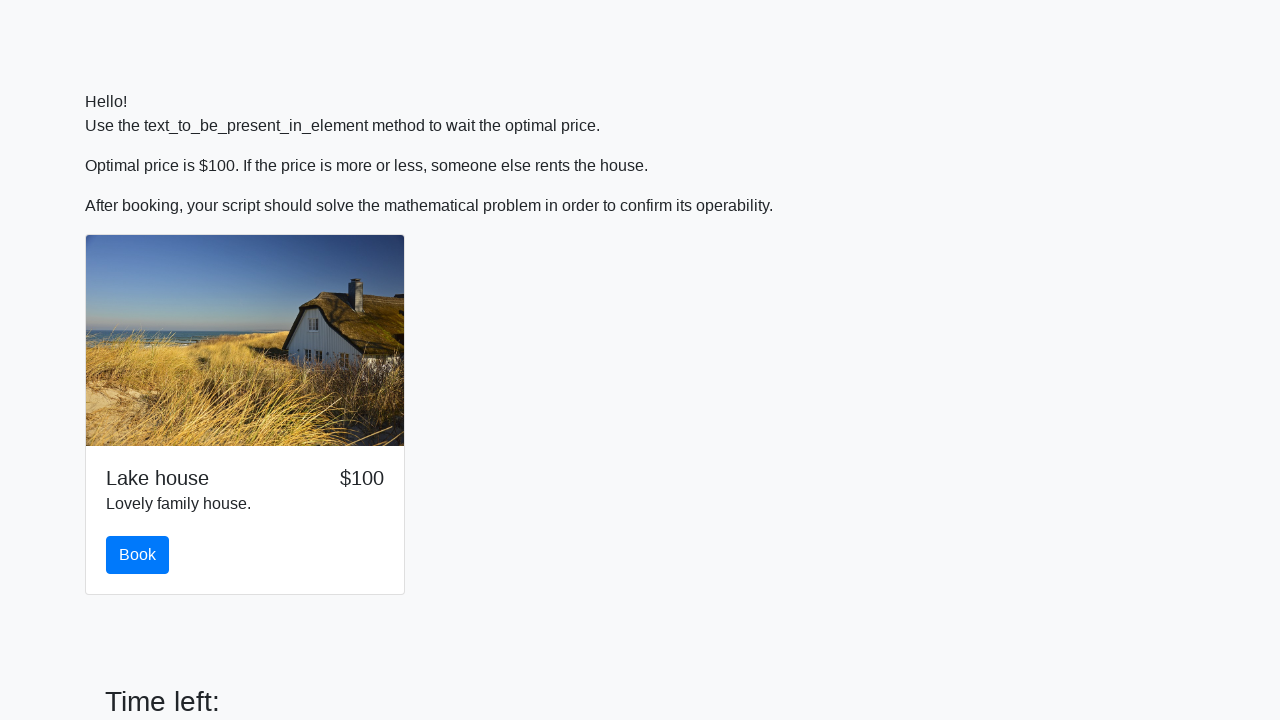

Retrieved x value from page: 130
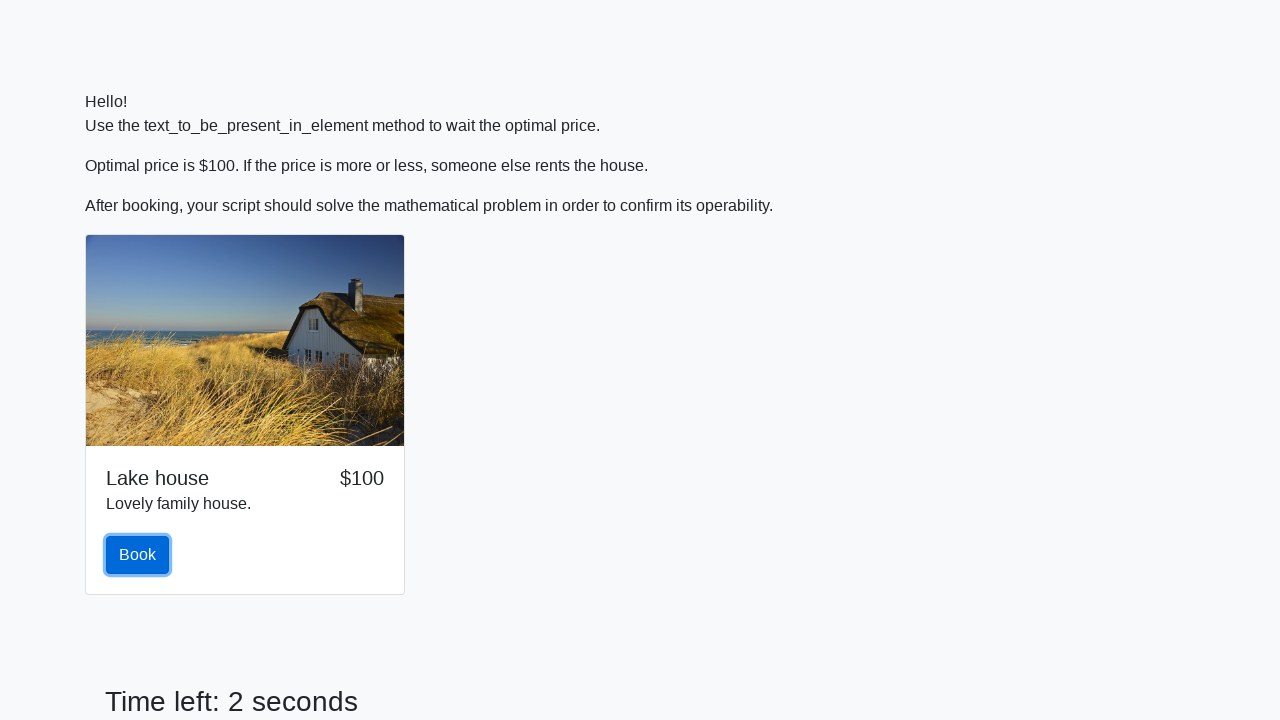

Calculated mathematical result: 2.4124498753962147
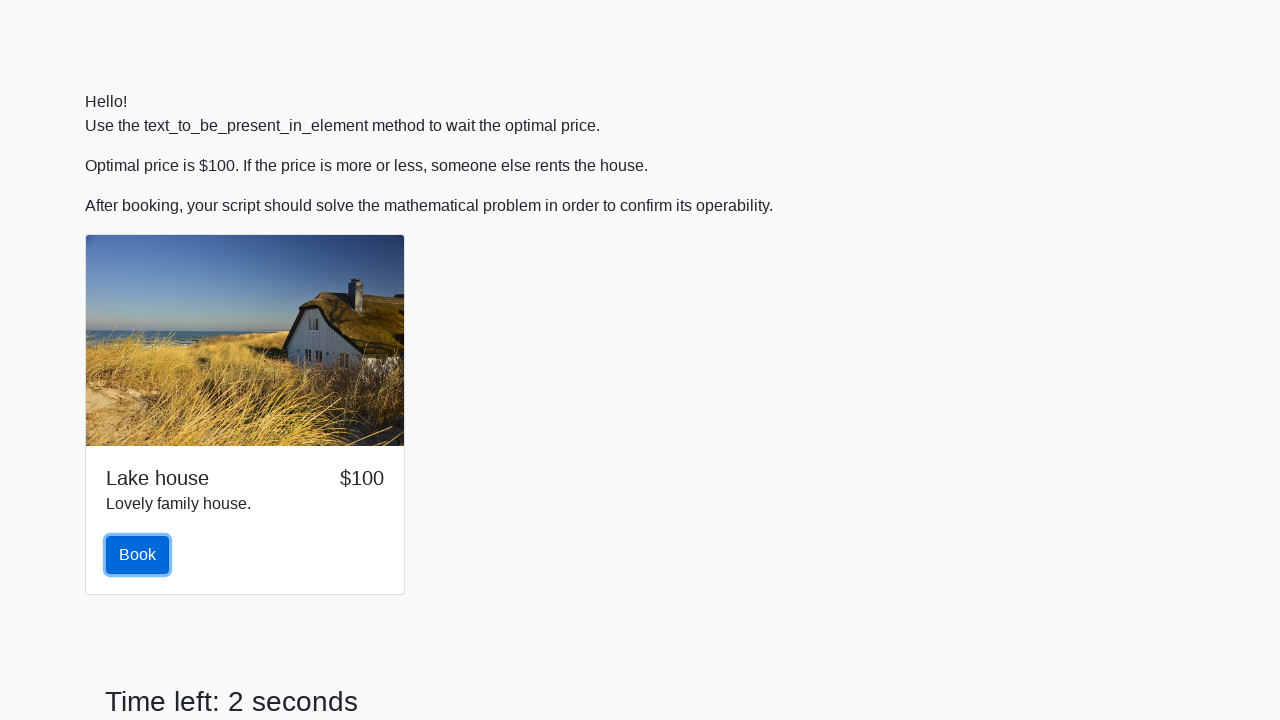

Filled answer field with calculated result on #answer
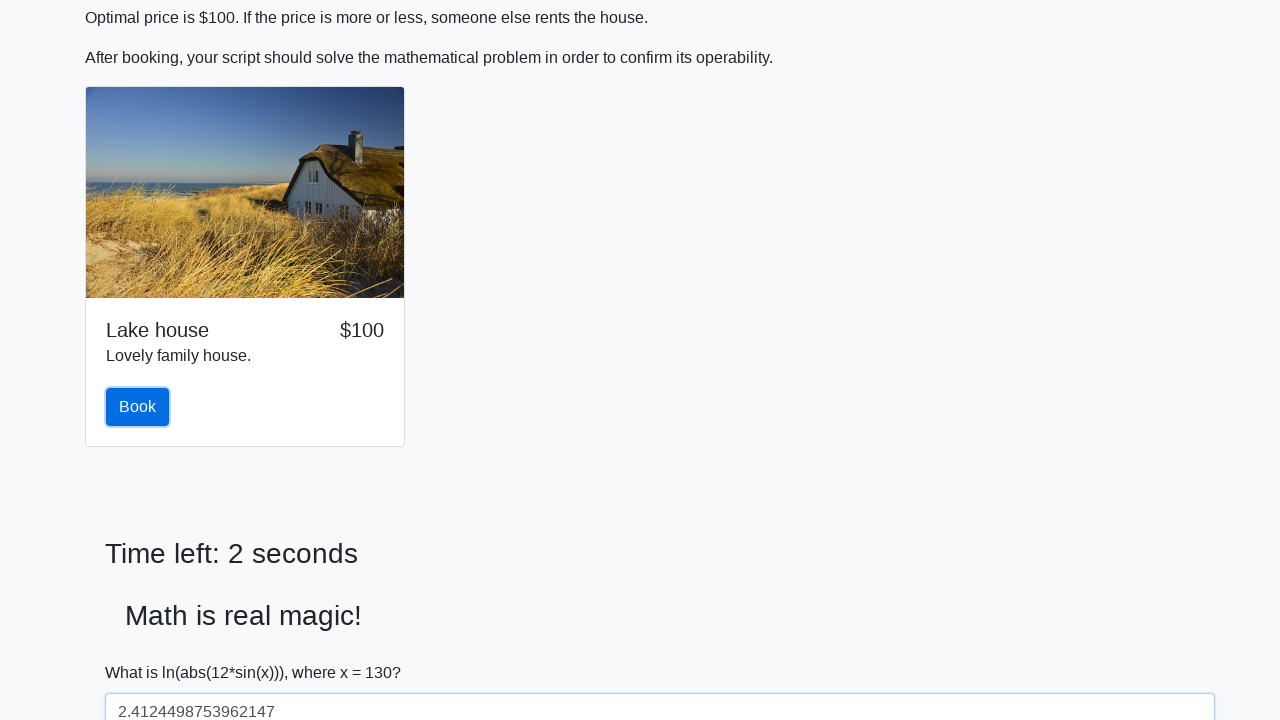

Submitted the solution at (143, 651) on #solve
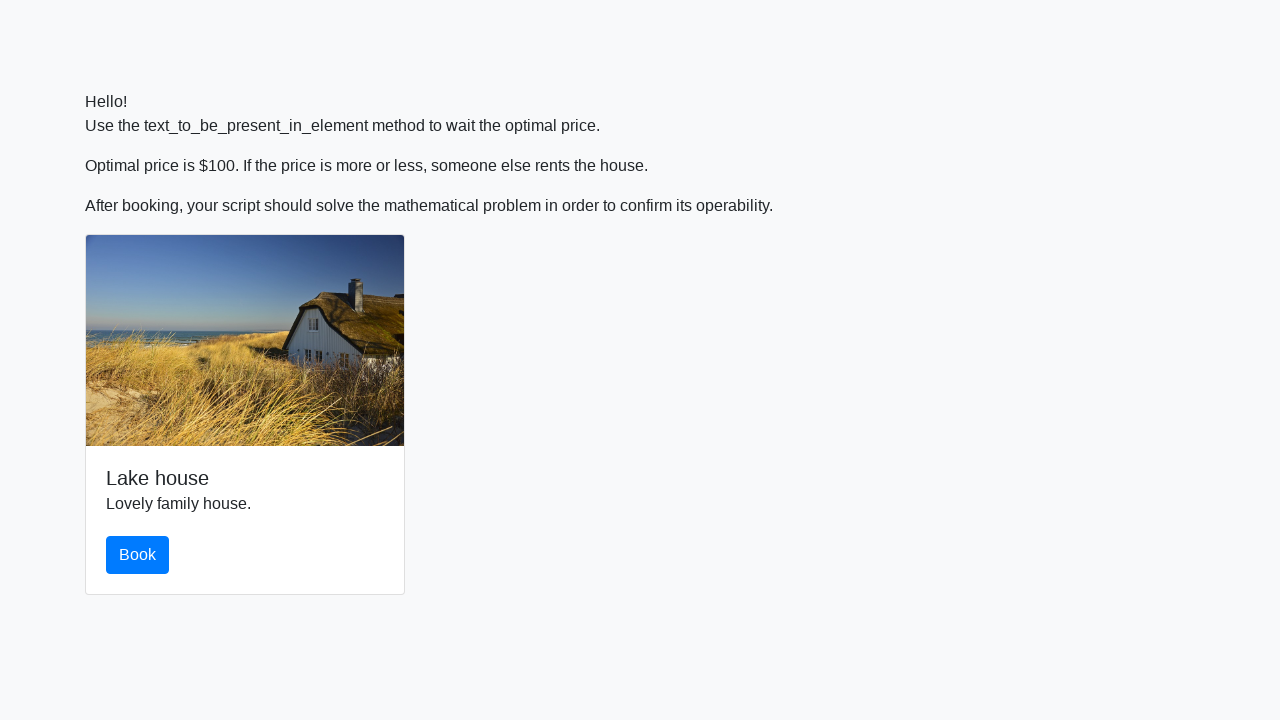

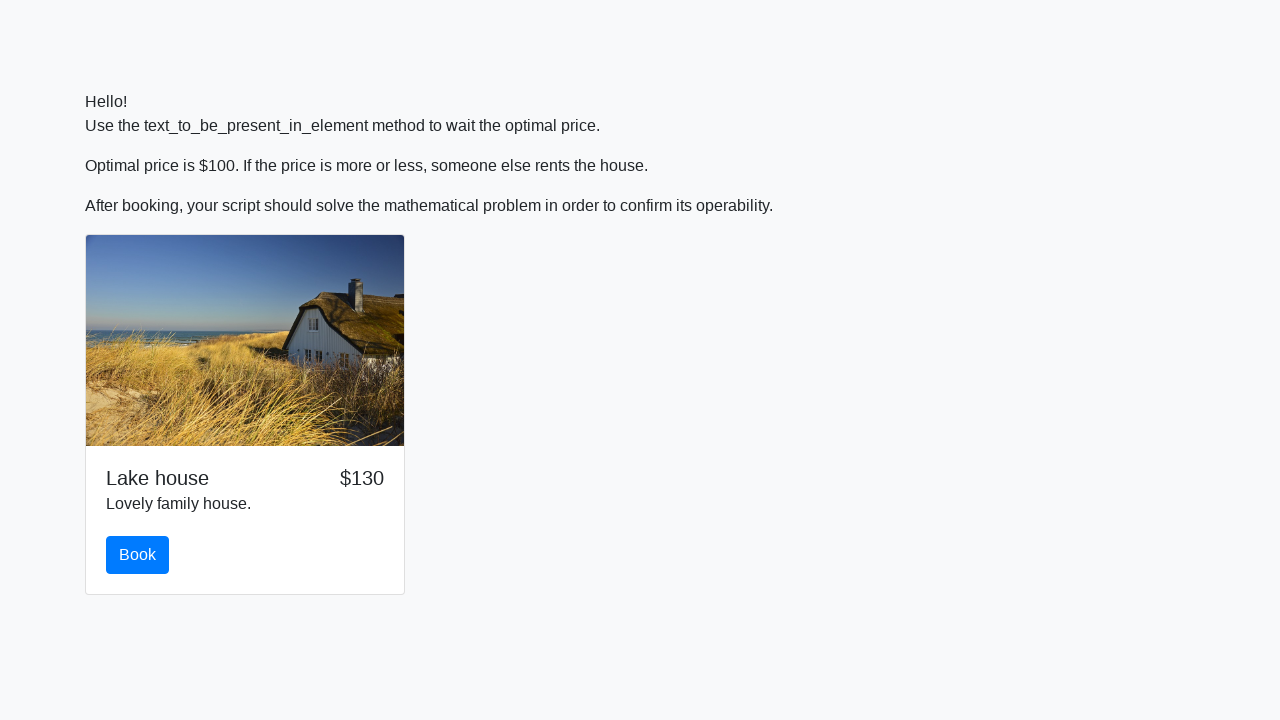